Demonstrates browser page information retrieval (title, URL) and multi-window handling by clicking a link that opens a new window, then iterating through all window handles.

Starting URL: https://opensource-demo.orangehrmlive.com/web/index.php/auth/login

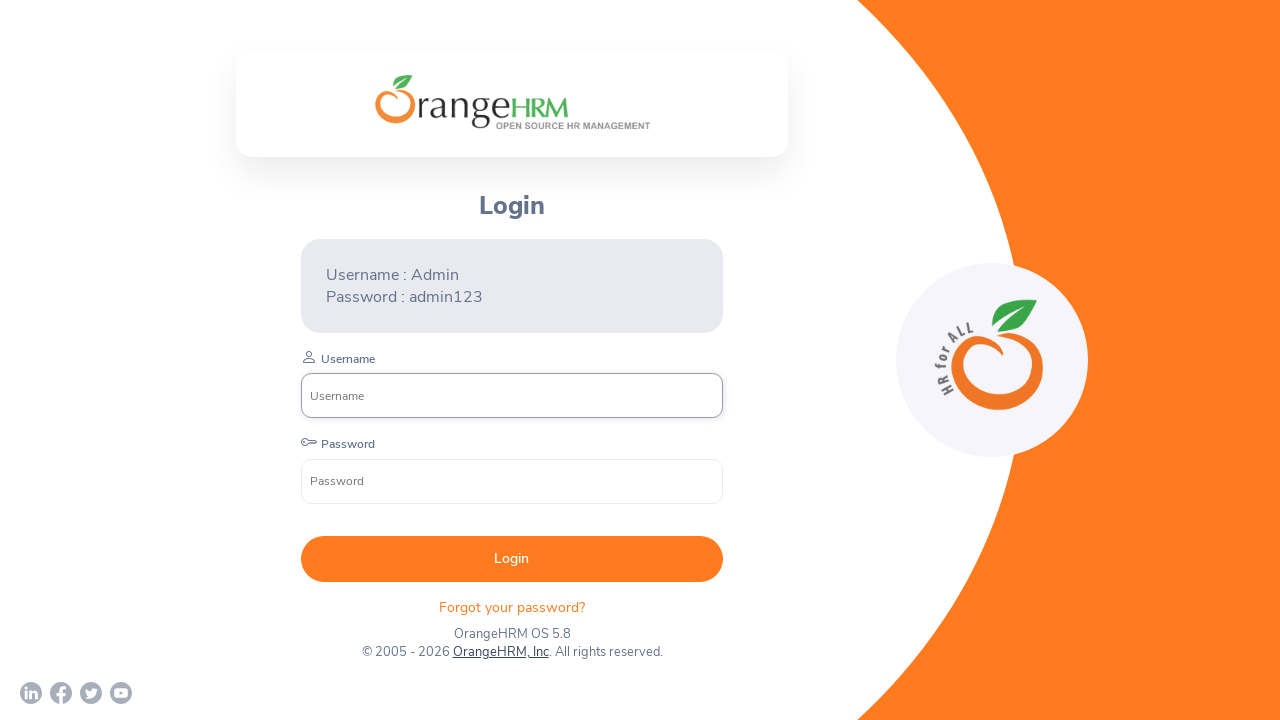

Set viewport size to 1920x1080
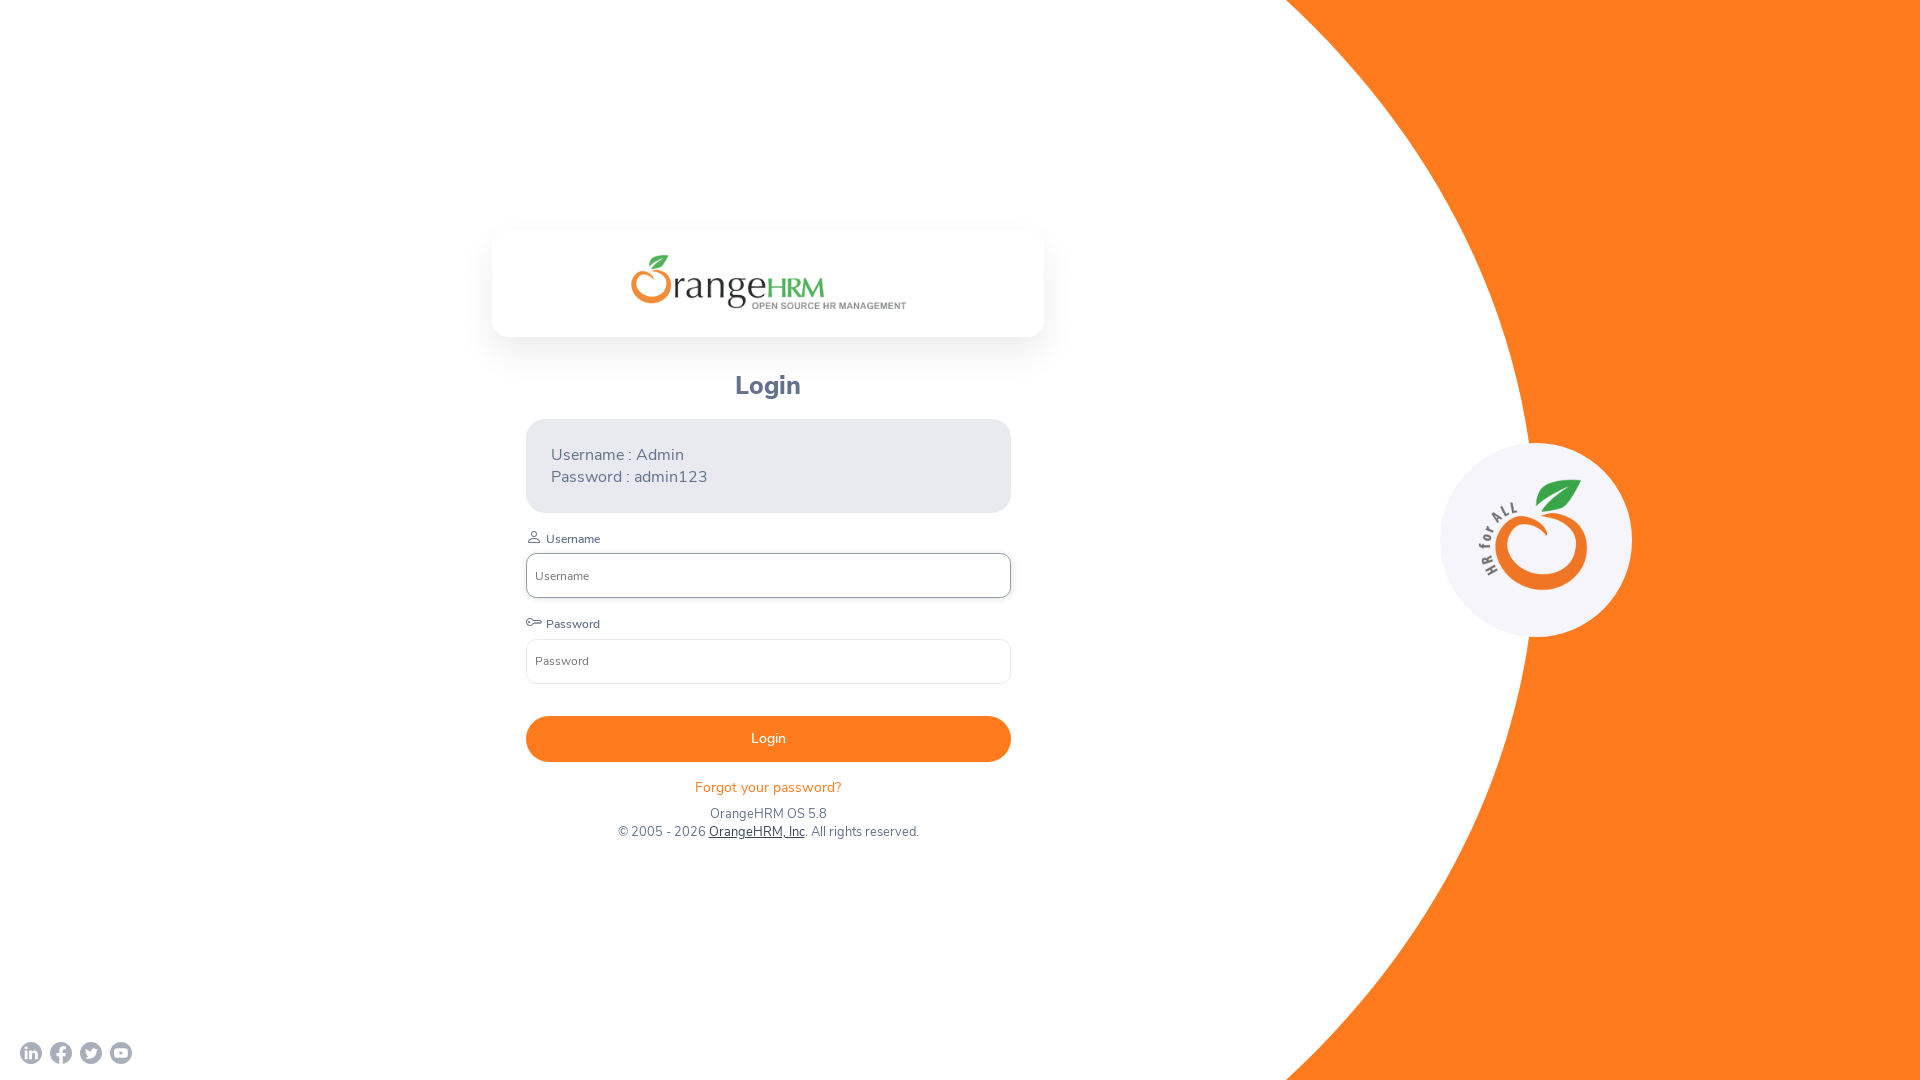

Retrieved page title: OrangeHRM
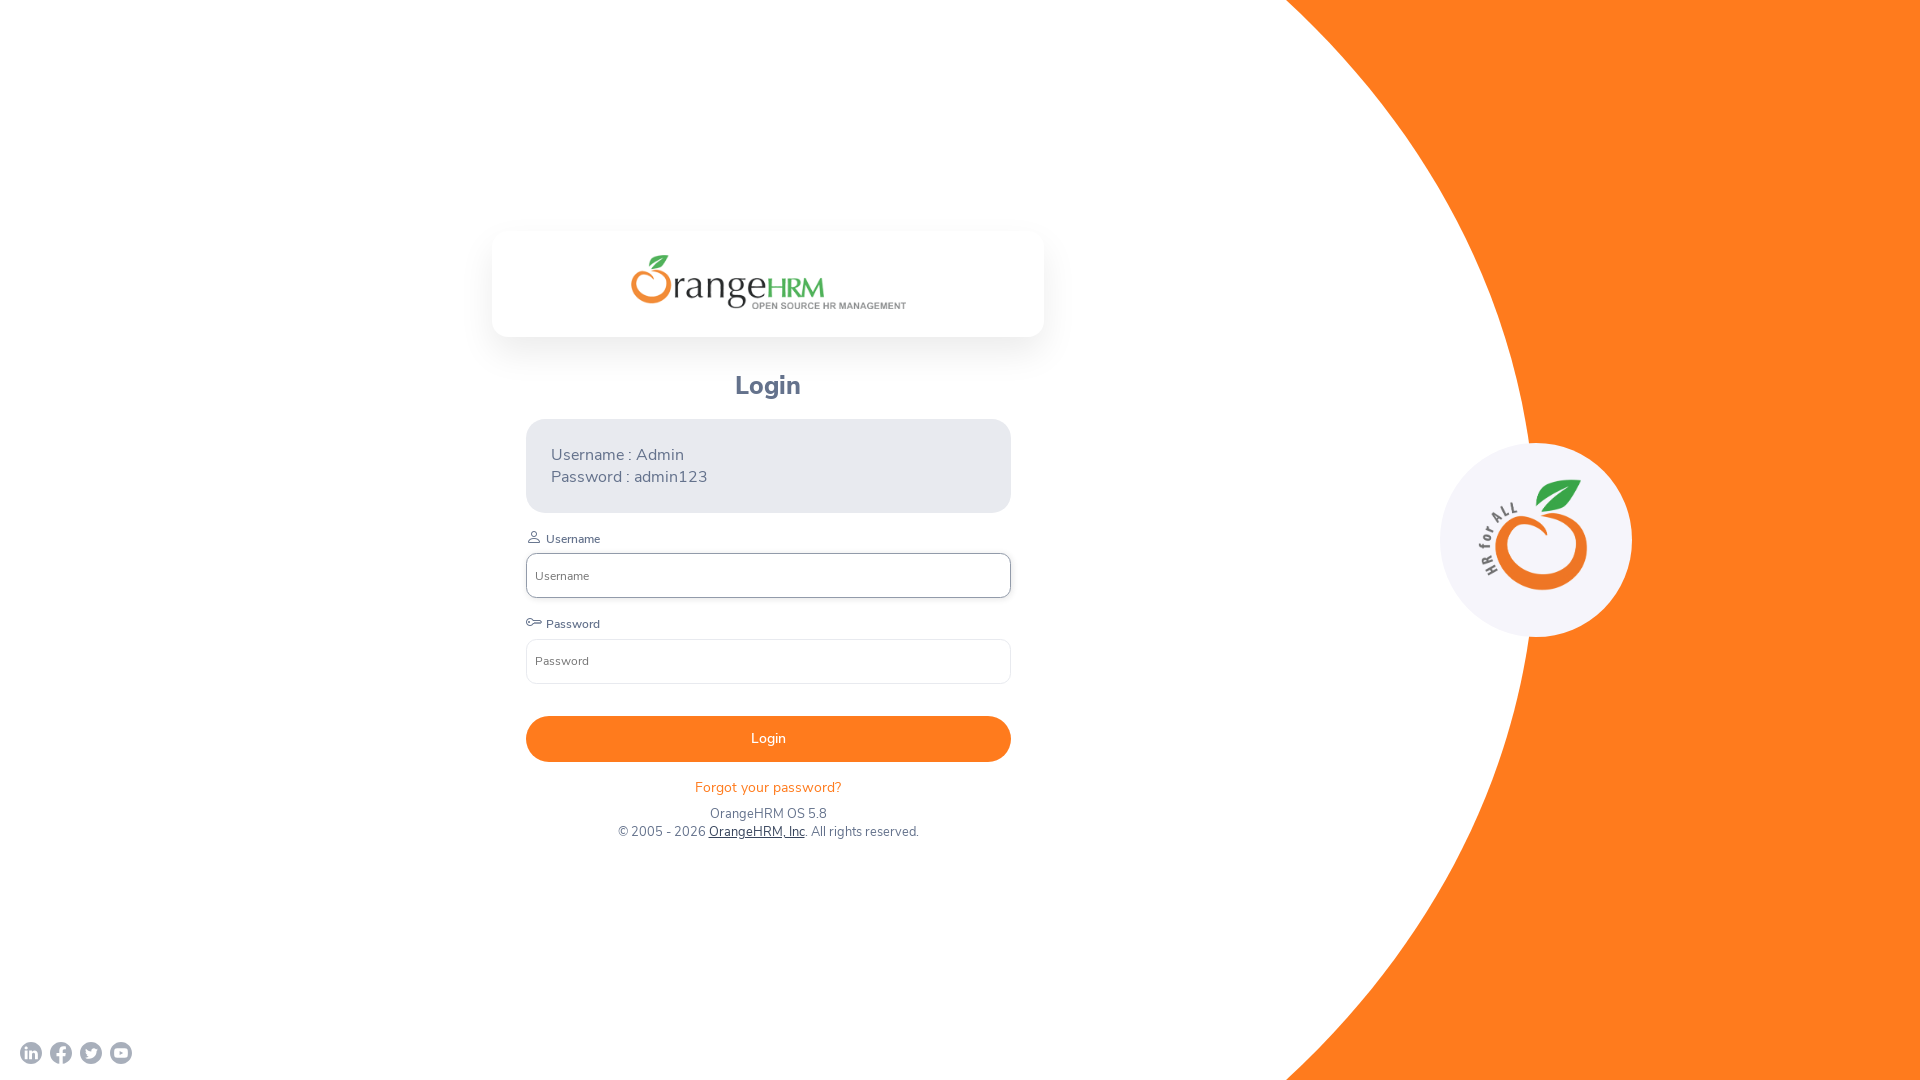

Retrieved current URL: https://opensource-demo.orangehrmlive.com/web/index.php/auth/login
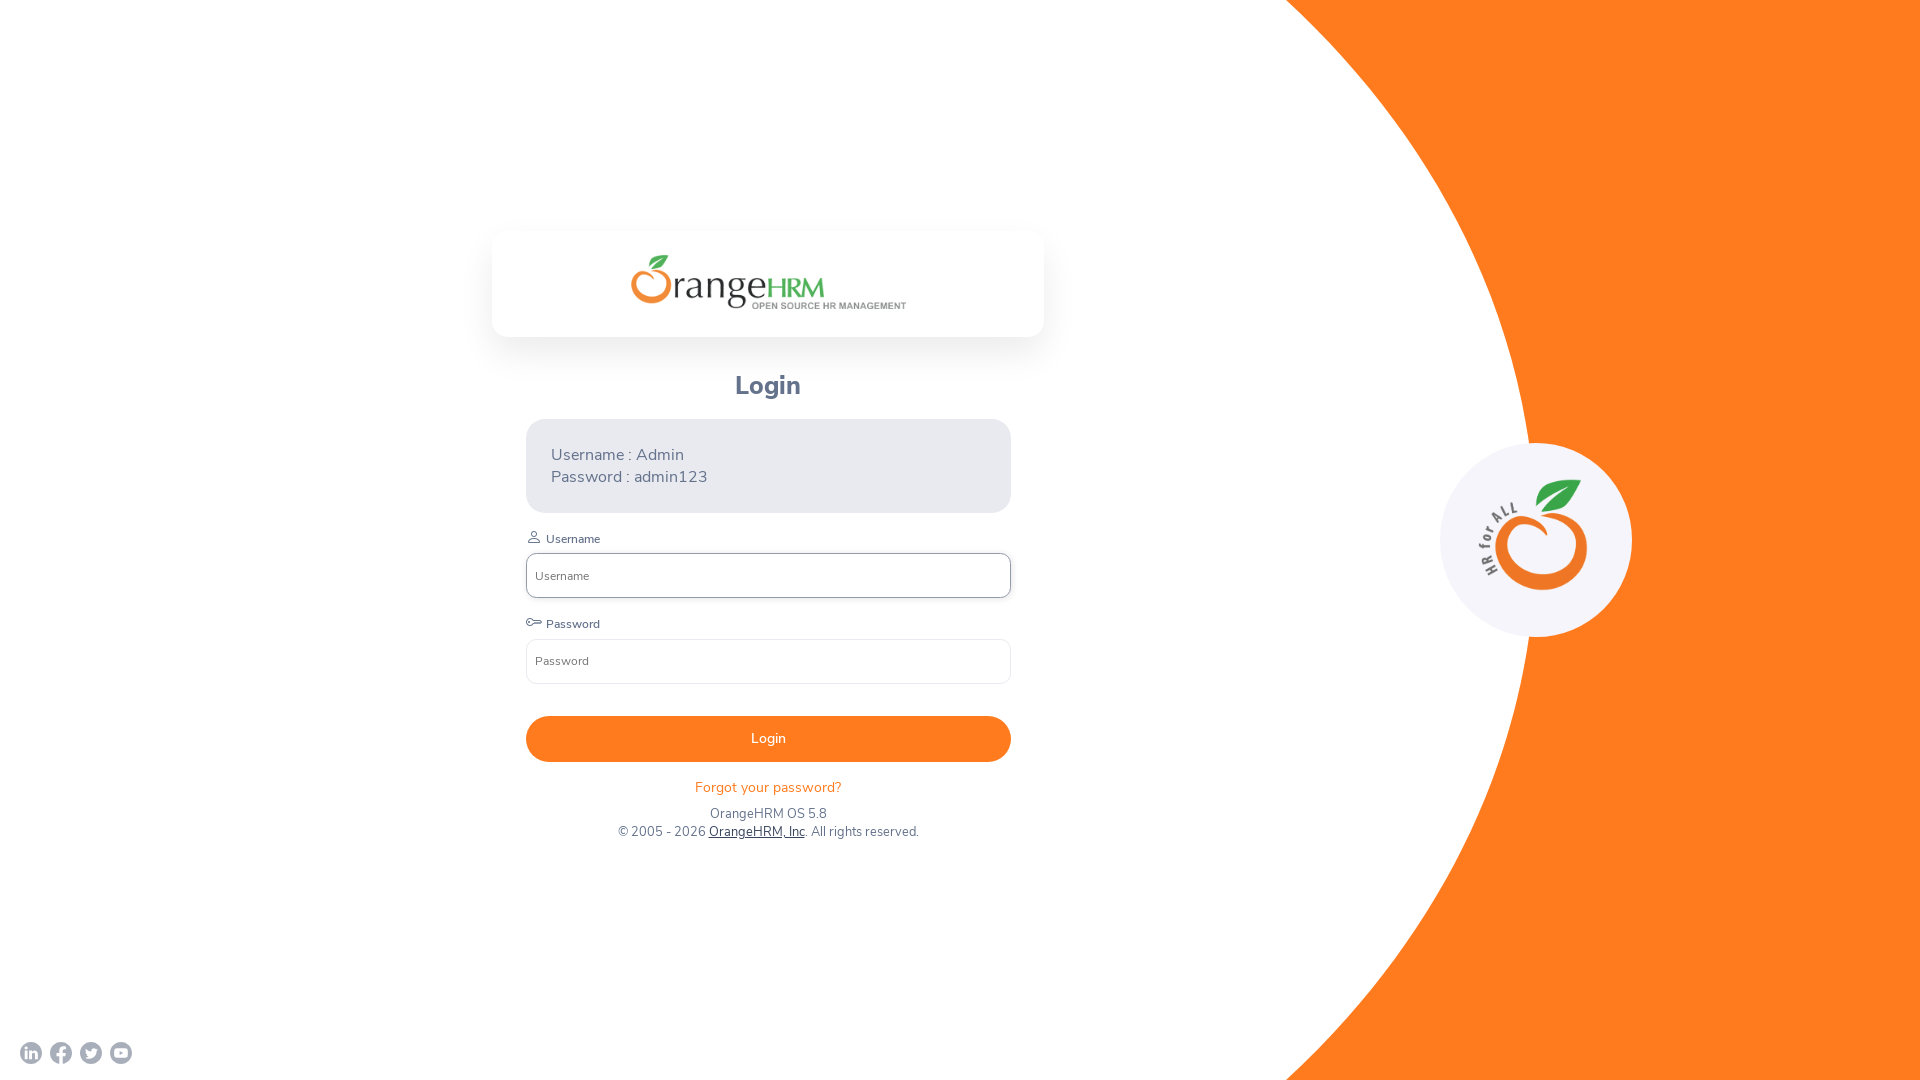

Identified main page object
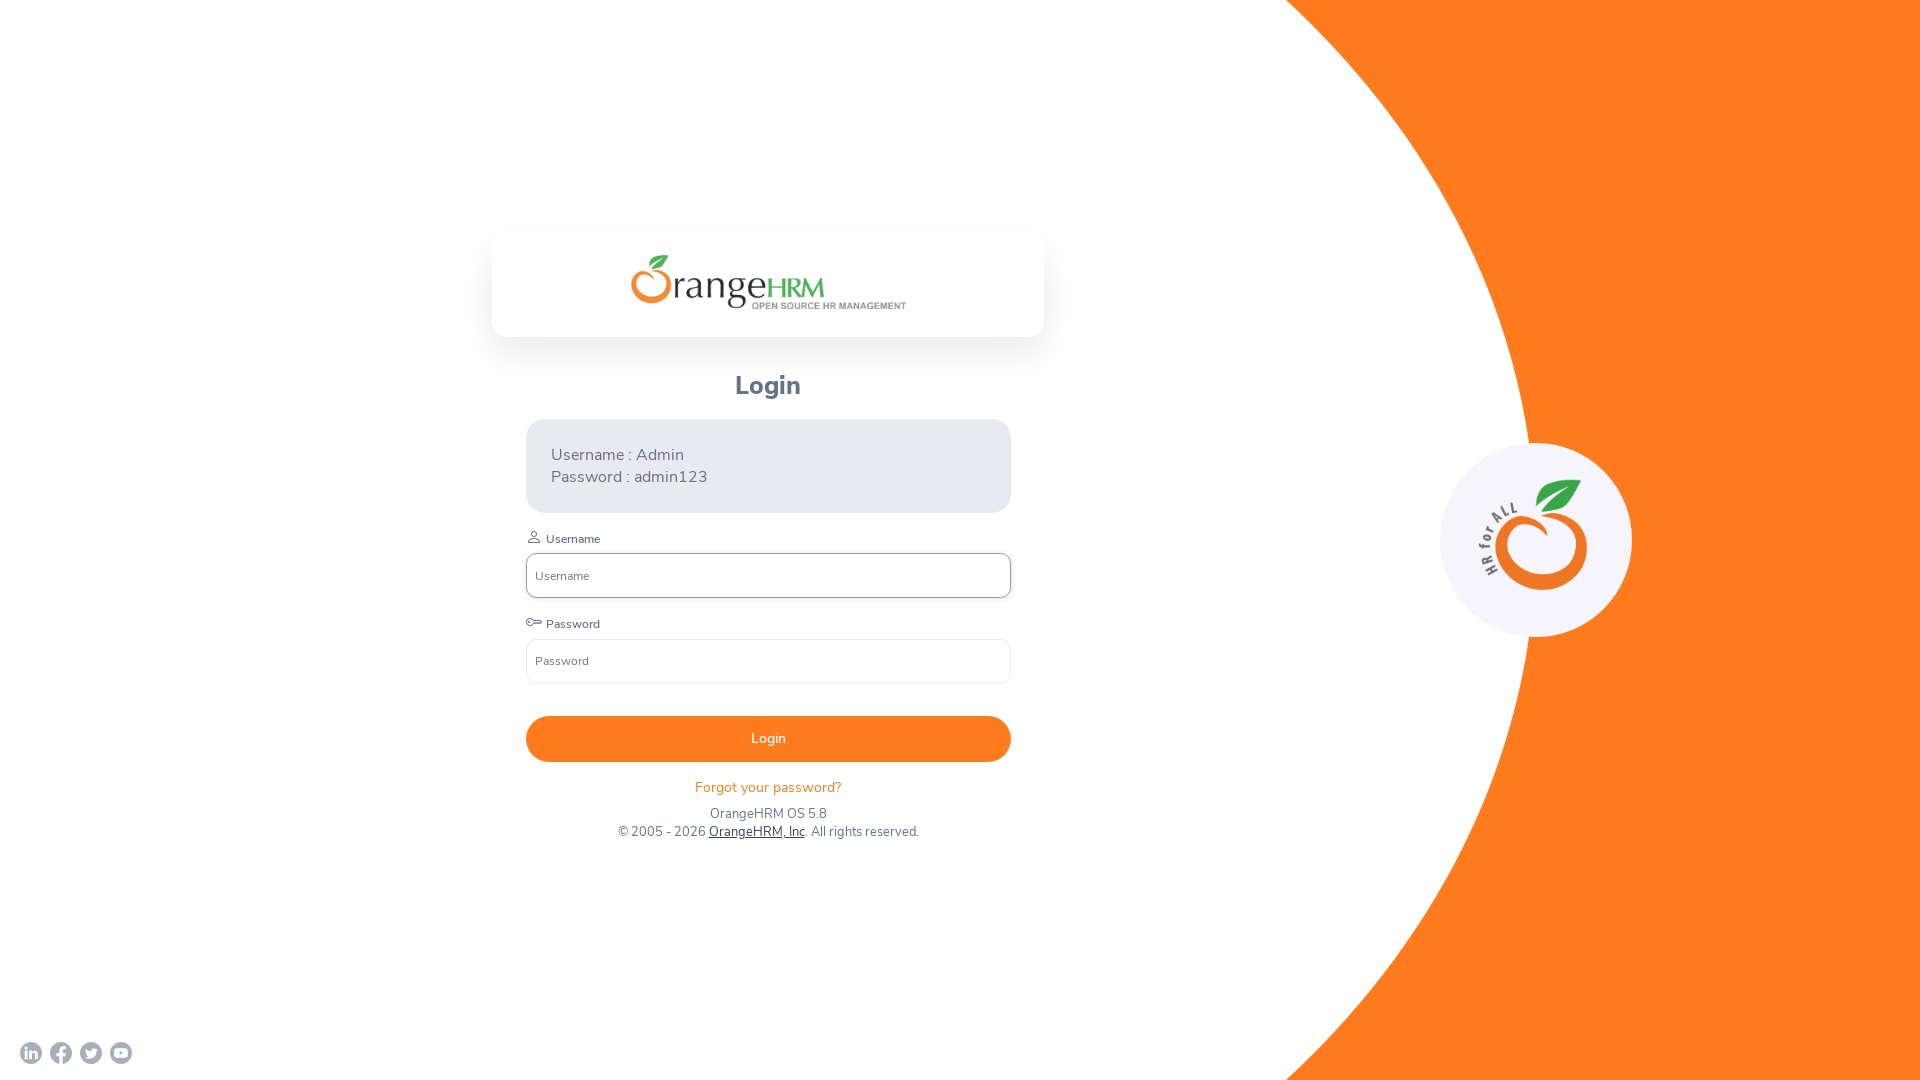

Waited 3 seconds for page to load
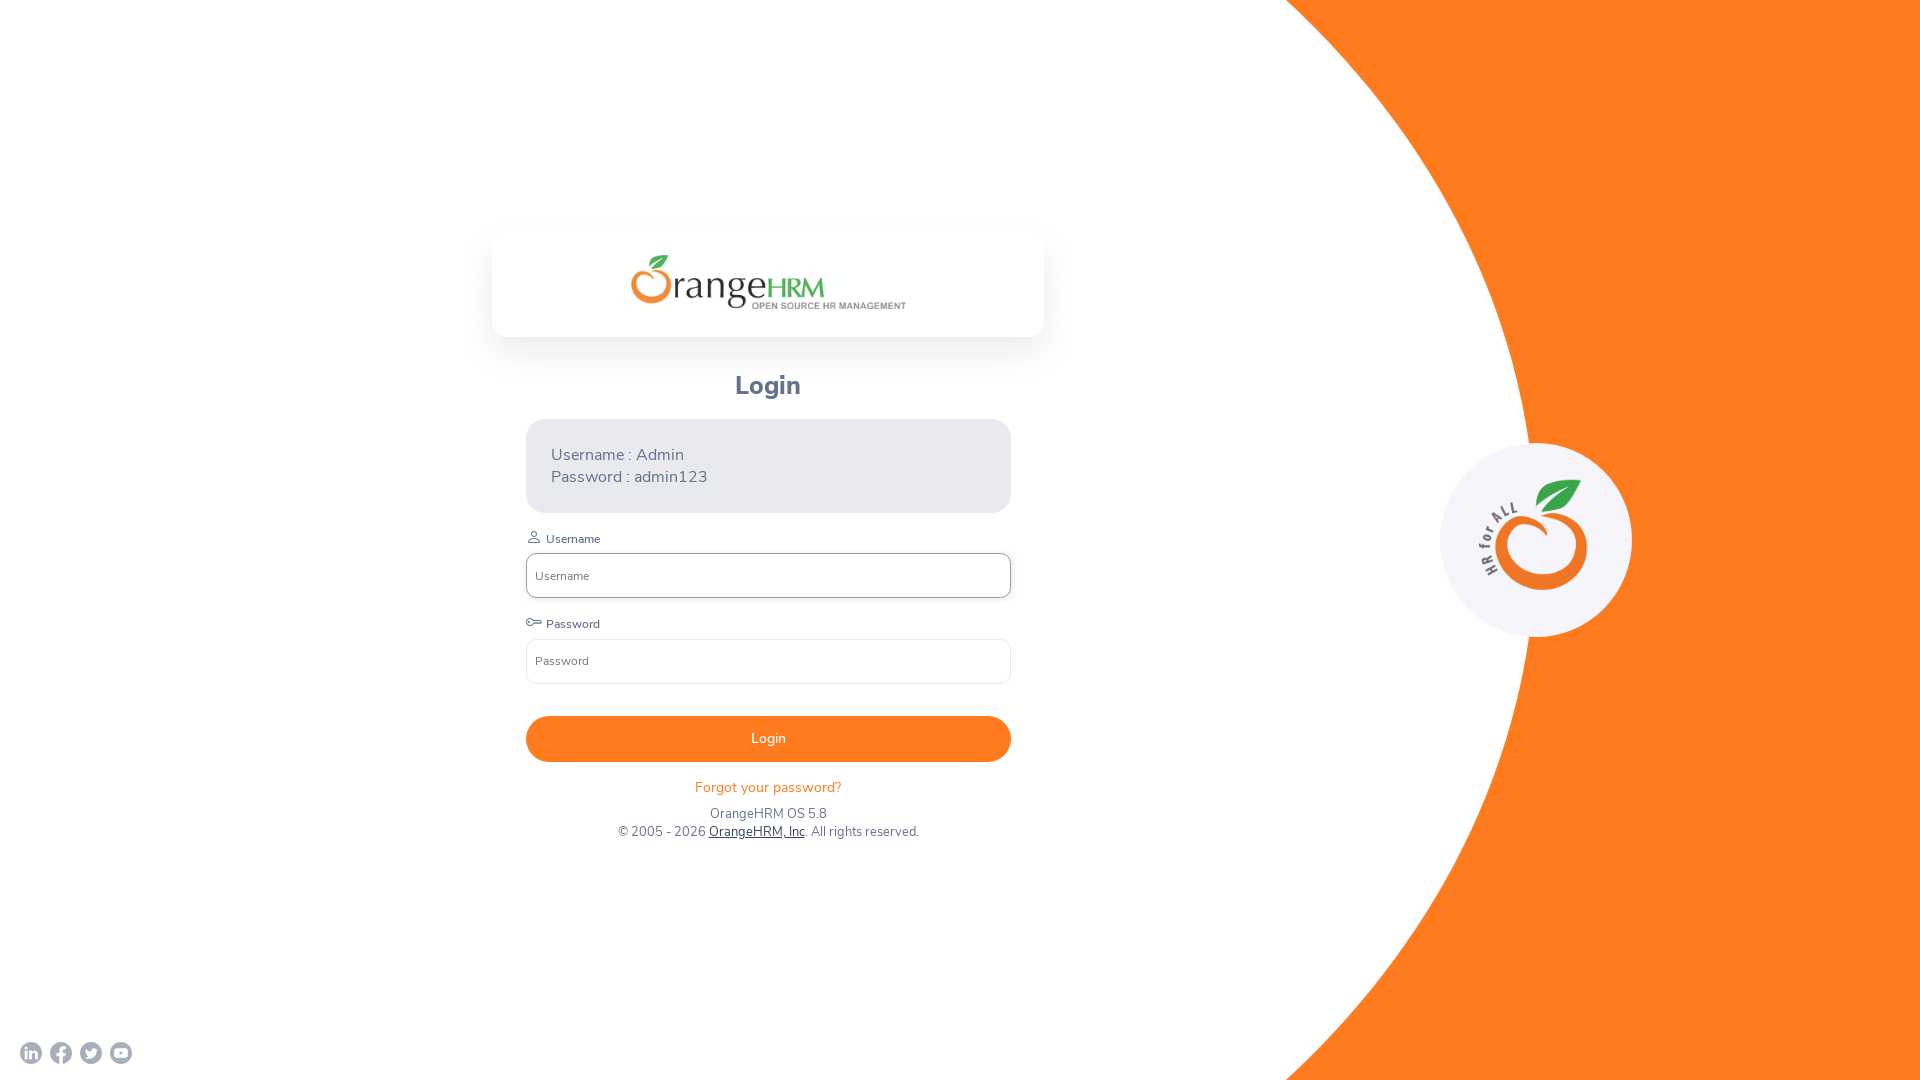

Clicked on OrangeHRM, Inc link at (756, 832) on text=OrangeHRM, Inc
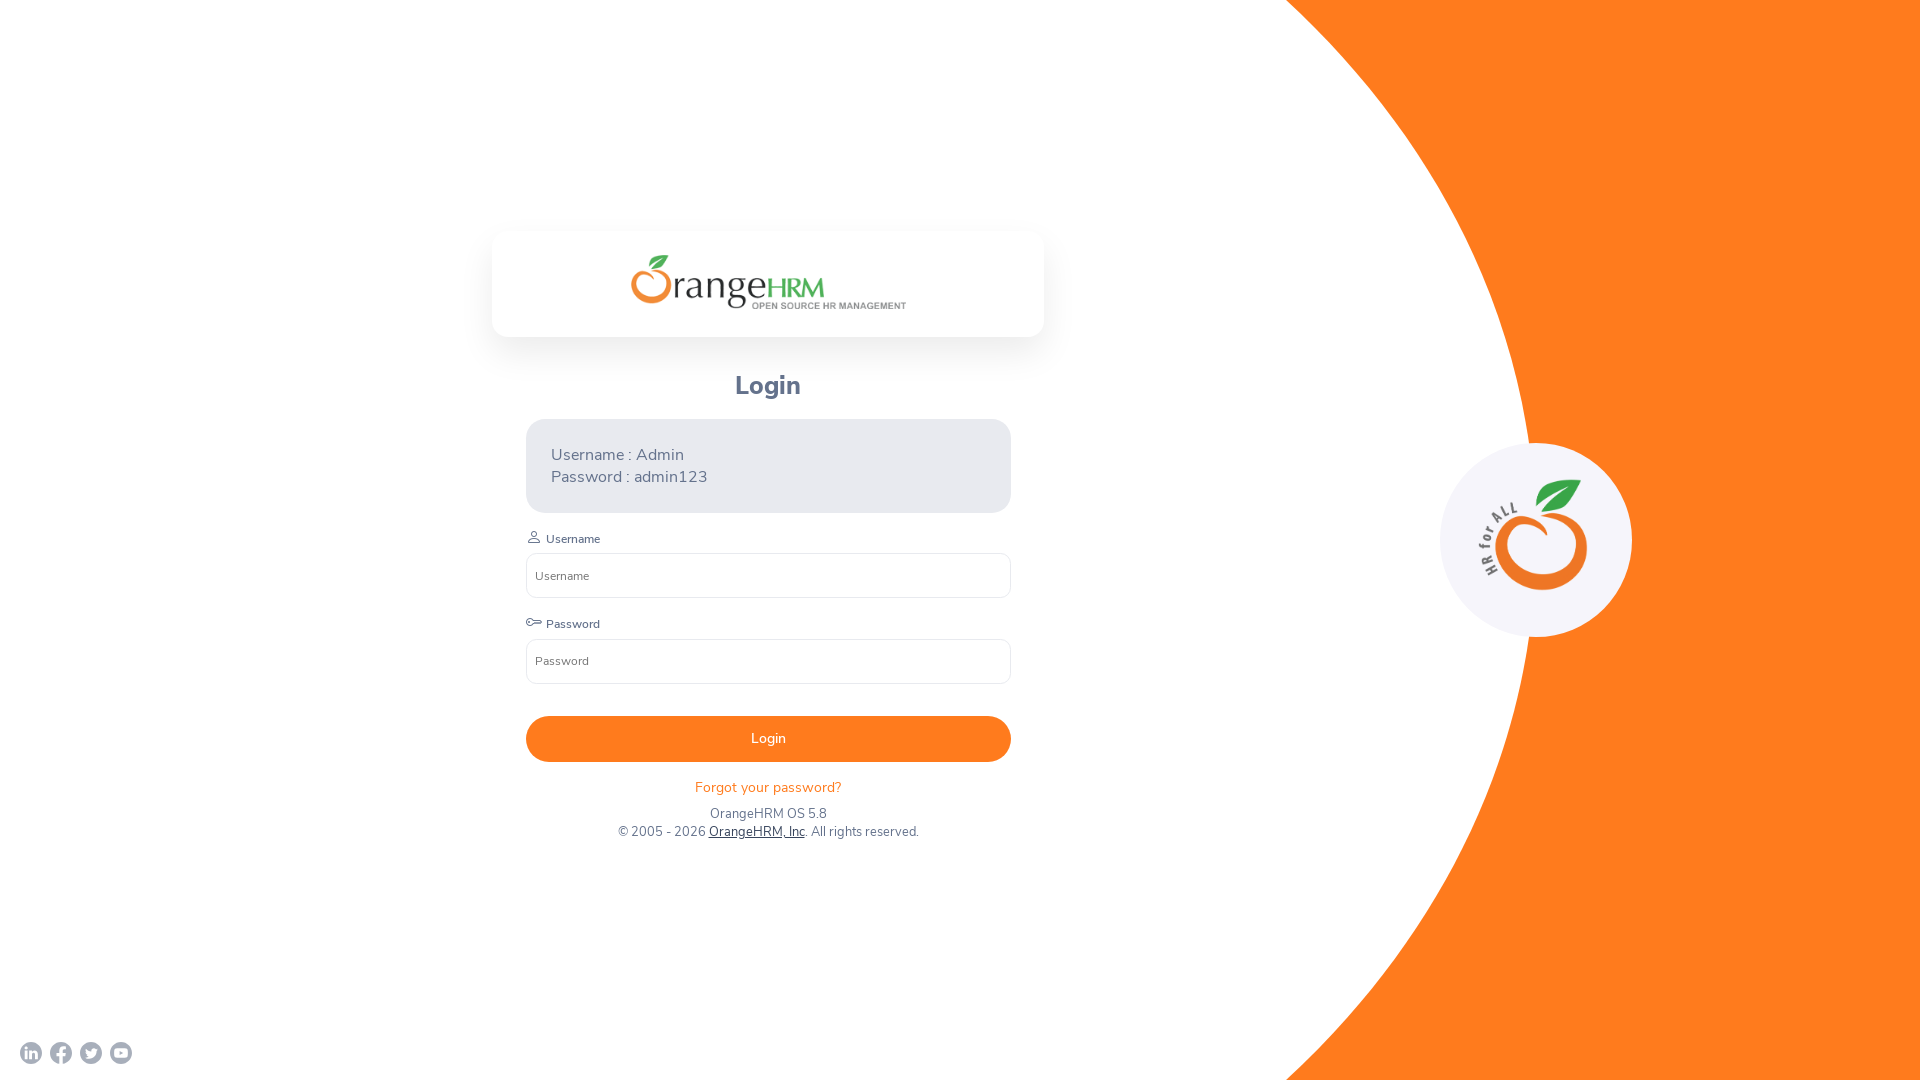

Waited 1 second for new window to open
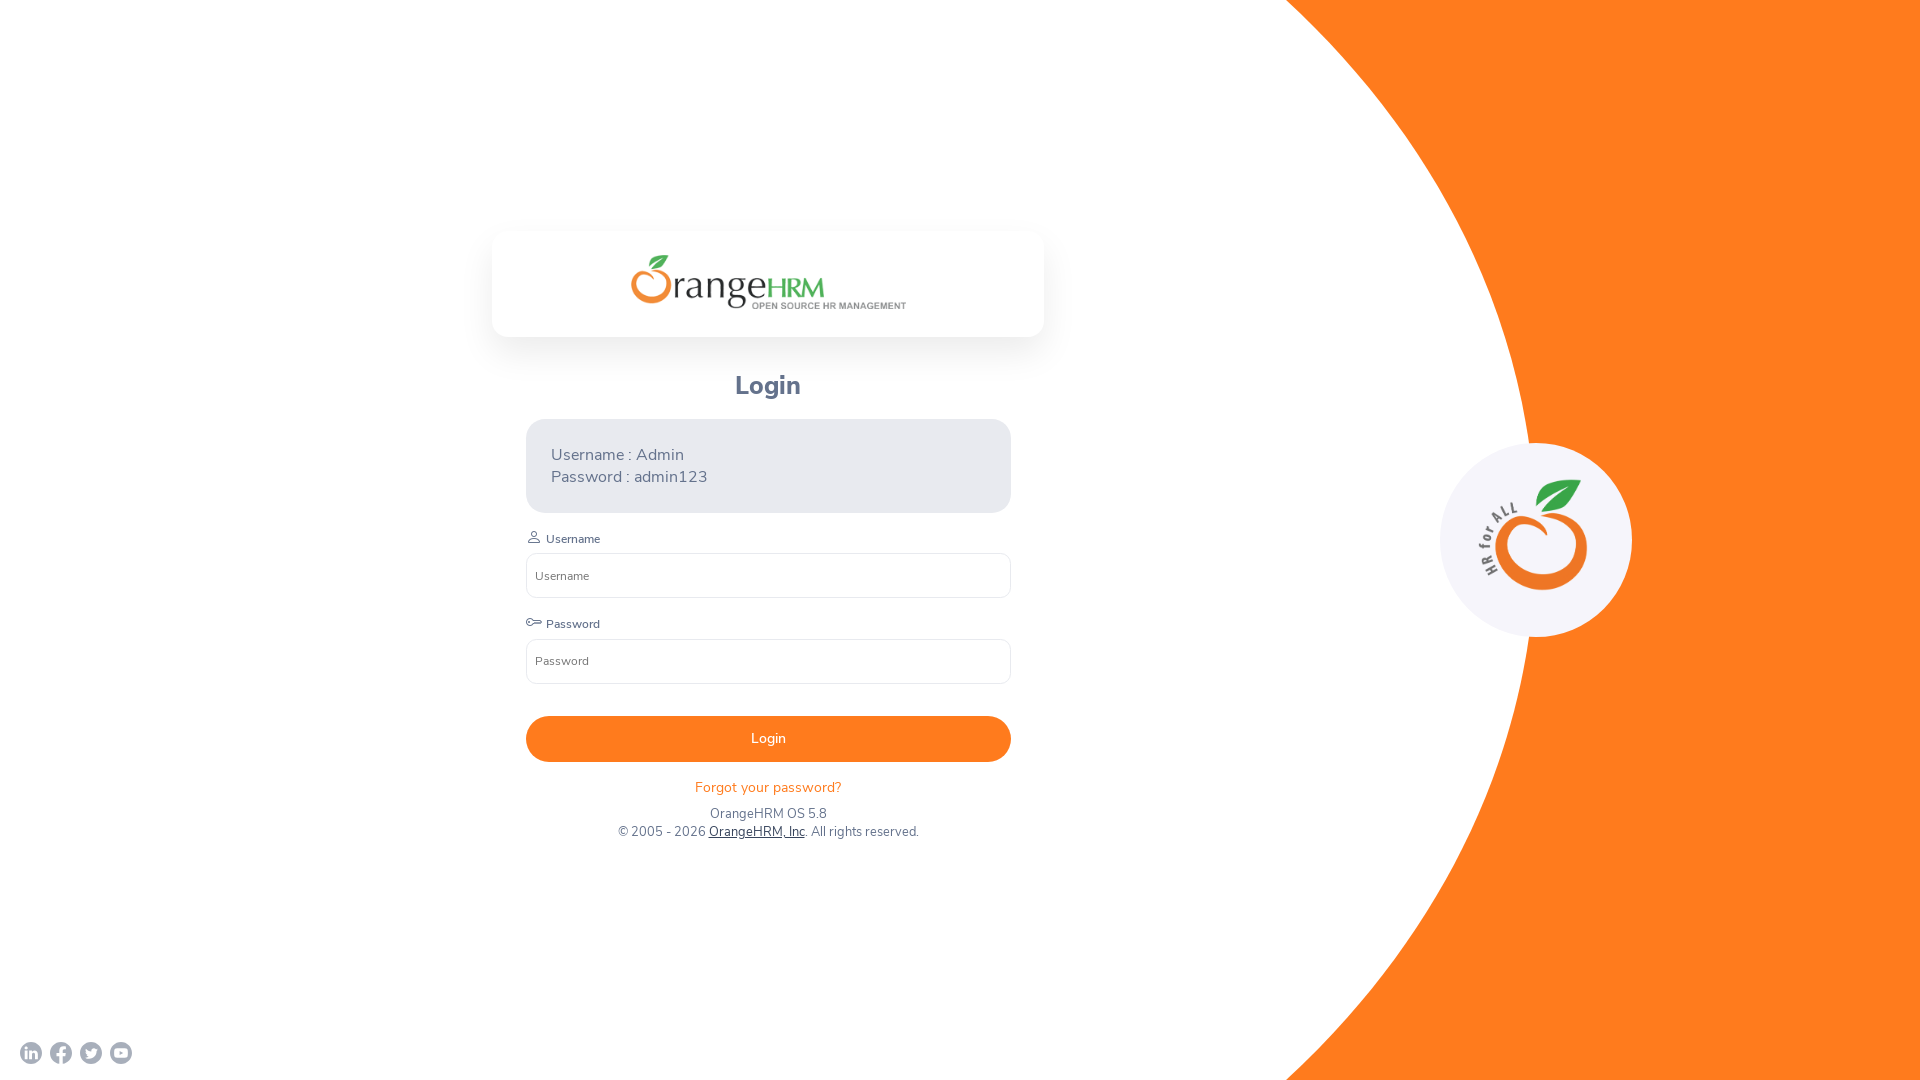

Retrieved all open pages/windows from context (2 total)
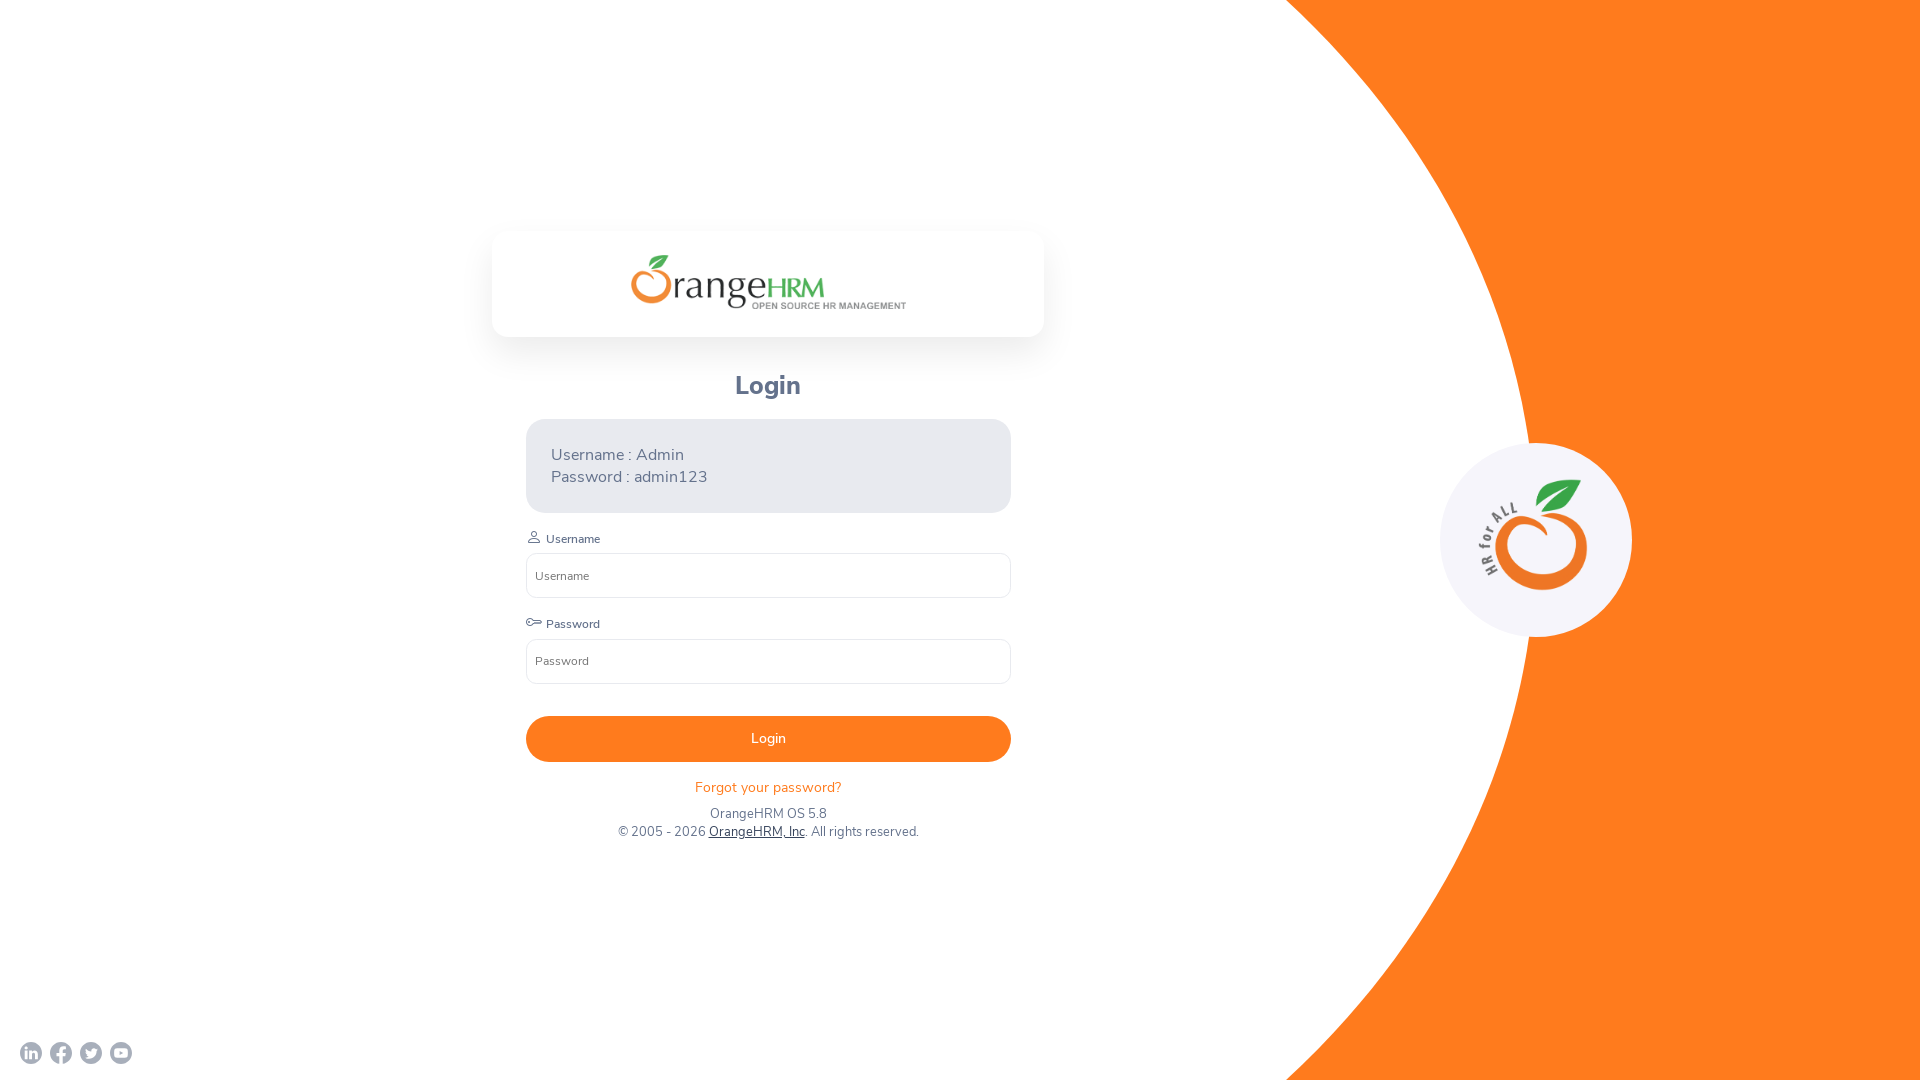

Iterated through window 0 with URL: https://opensource-demo.orangehrmlive.com/web/index.php/auth/login
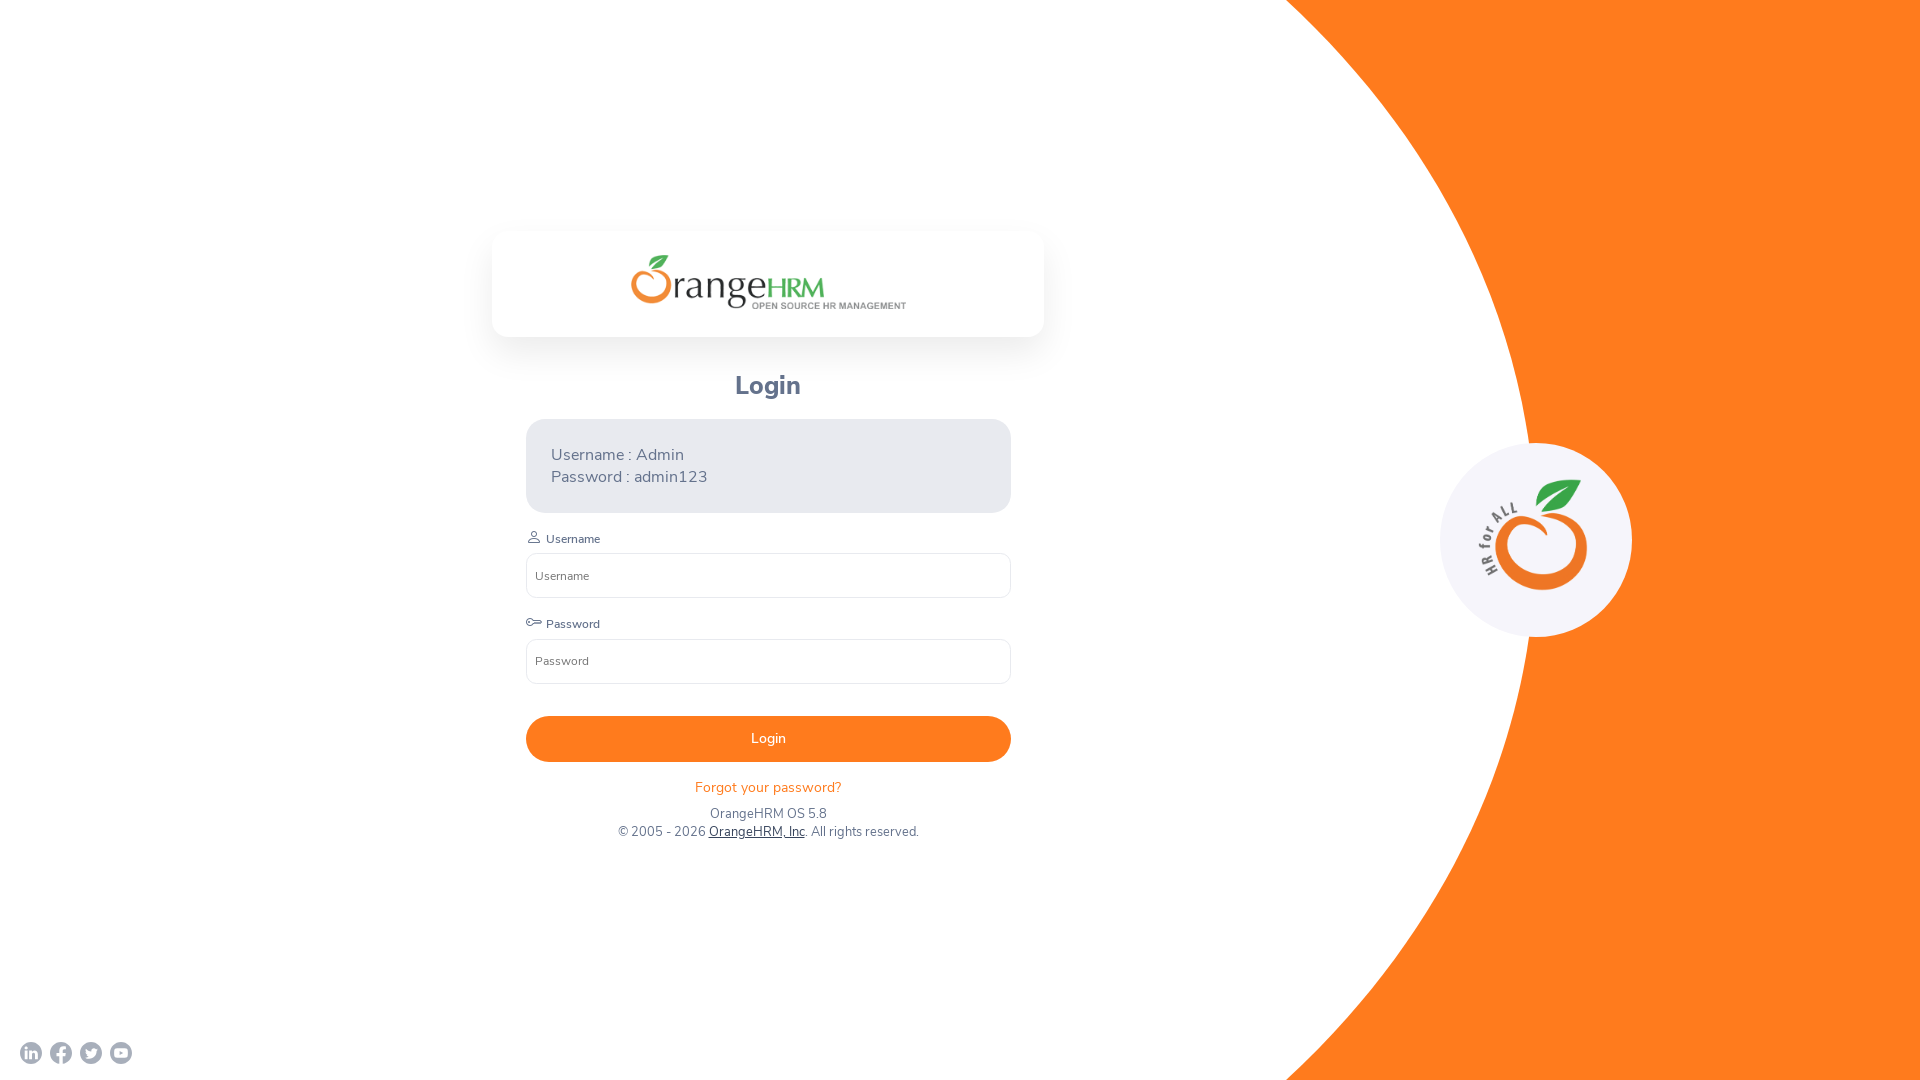

Iterated through window 1 with URL: https://www.orangehrm.com/
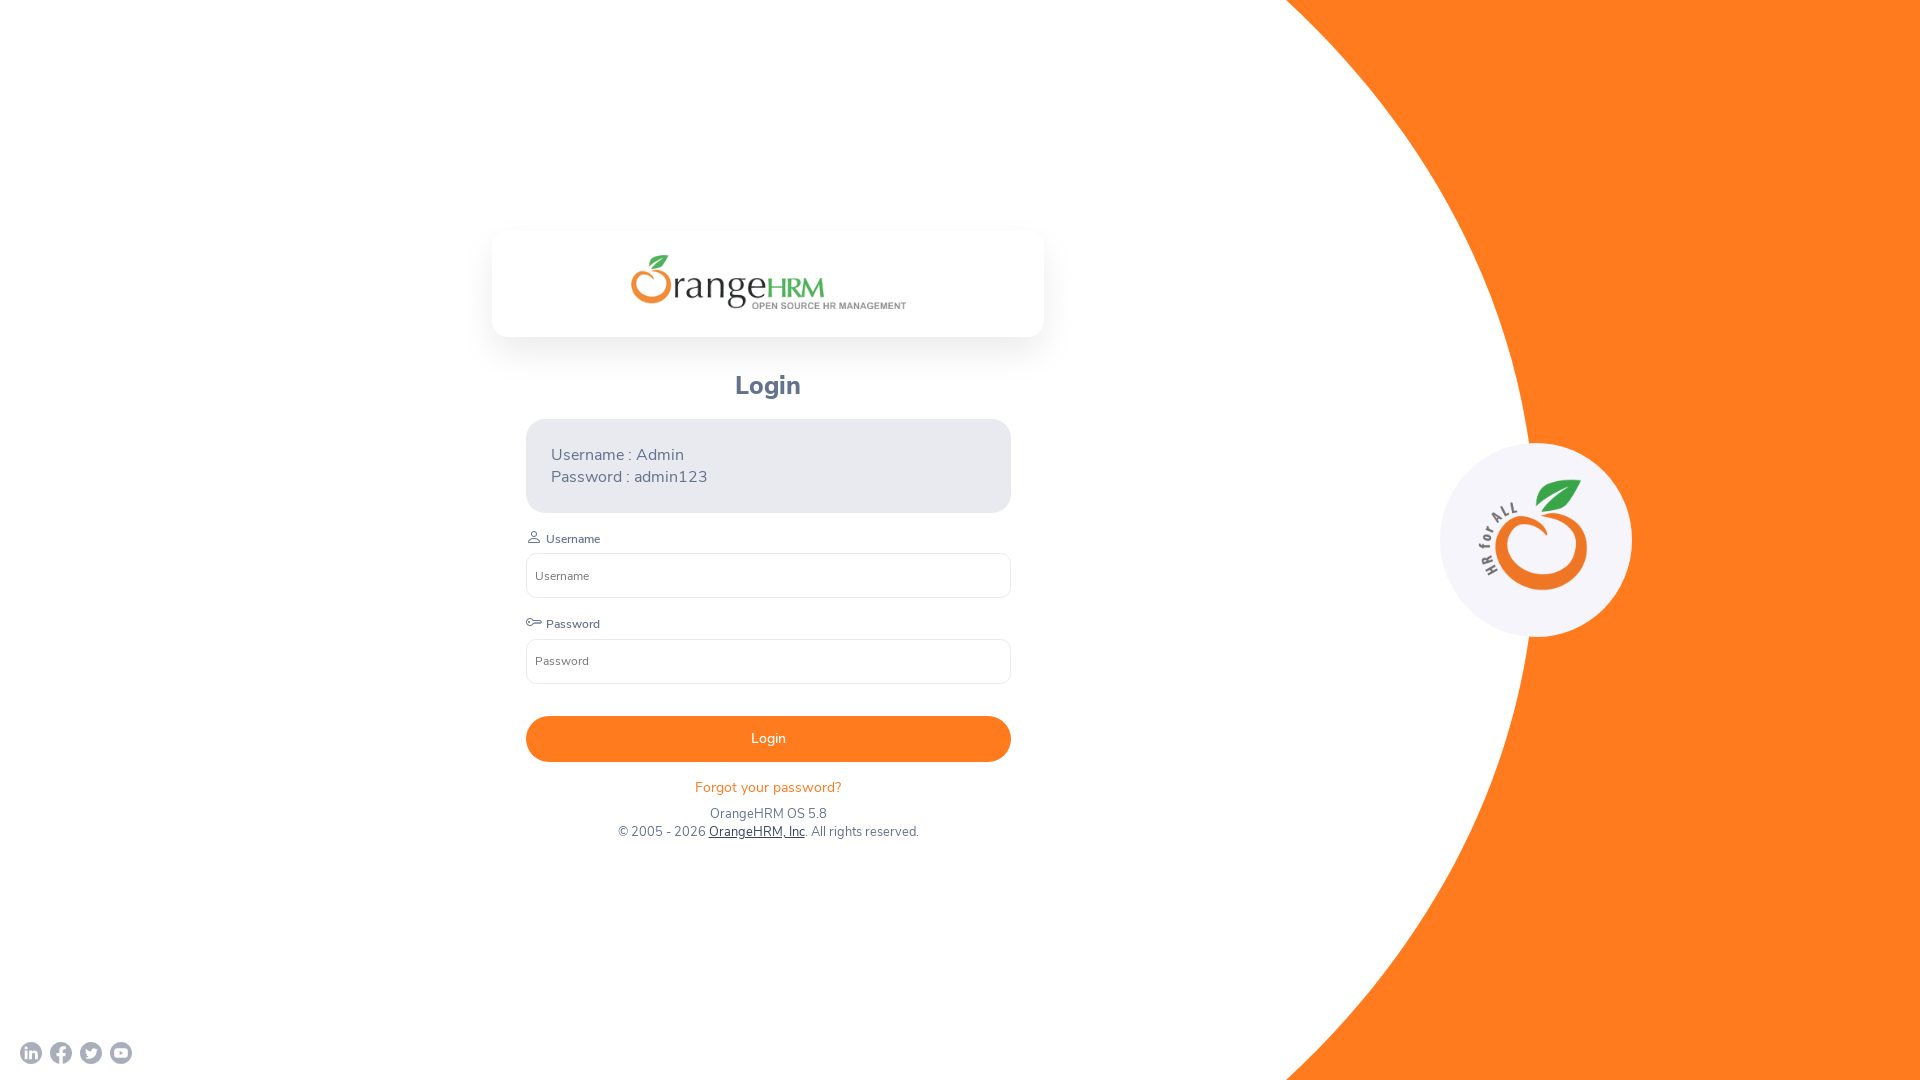

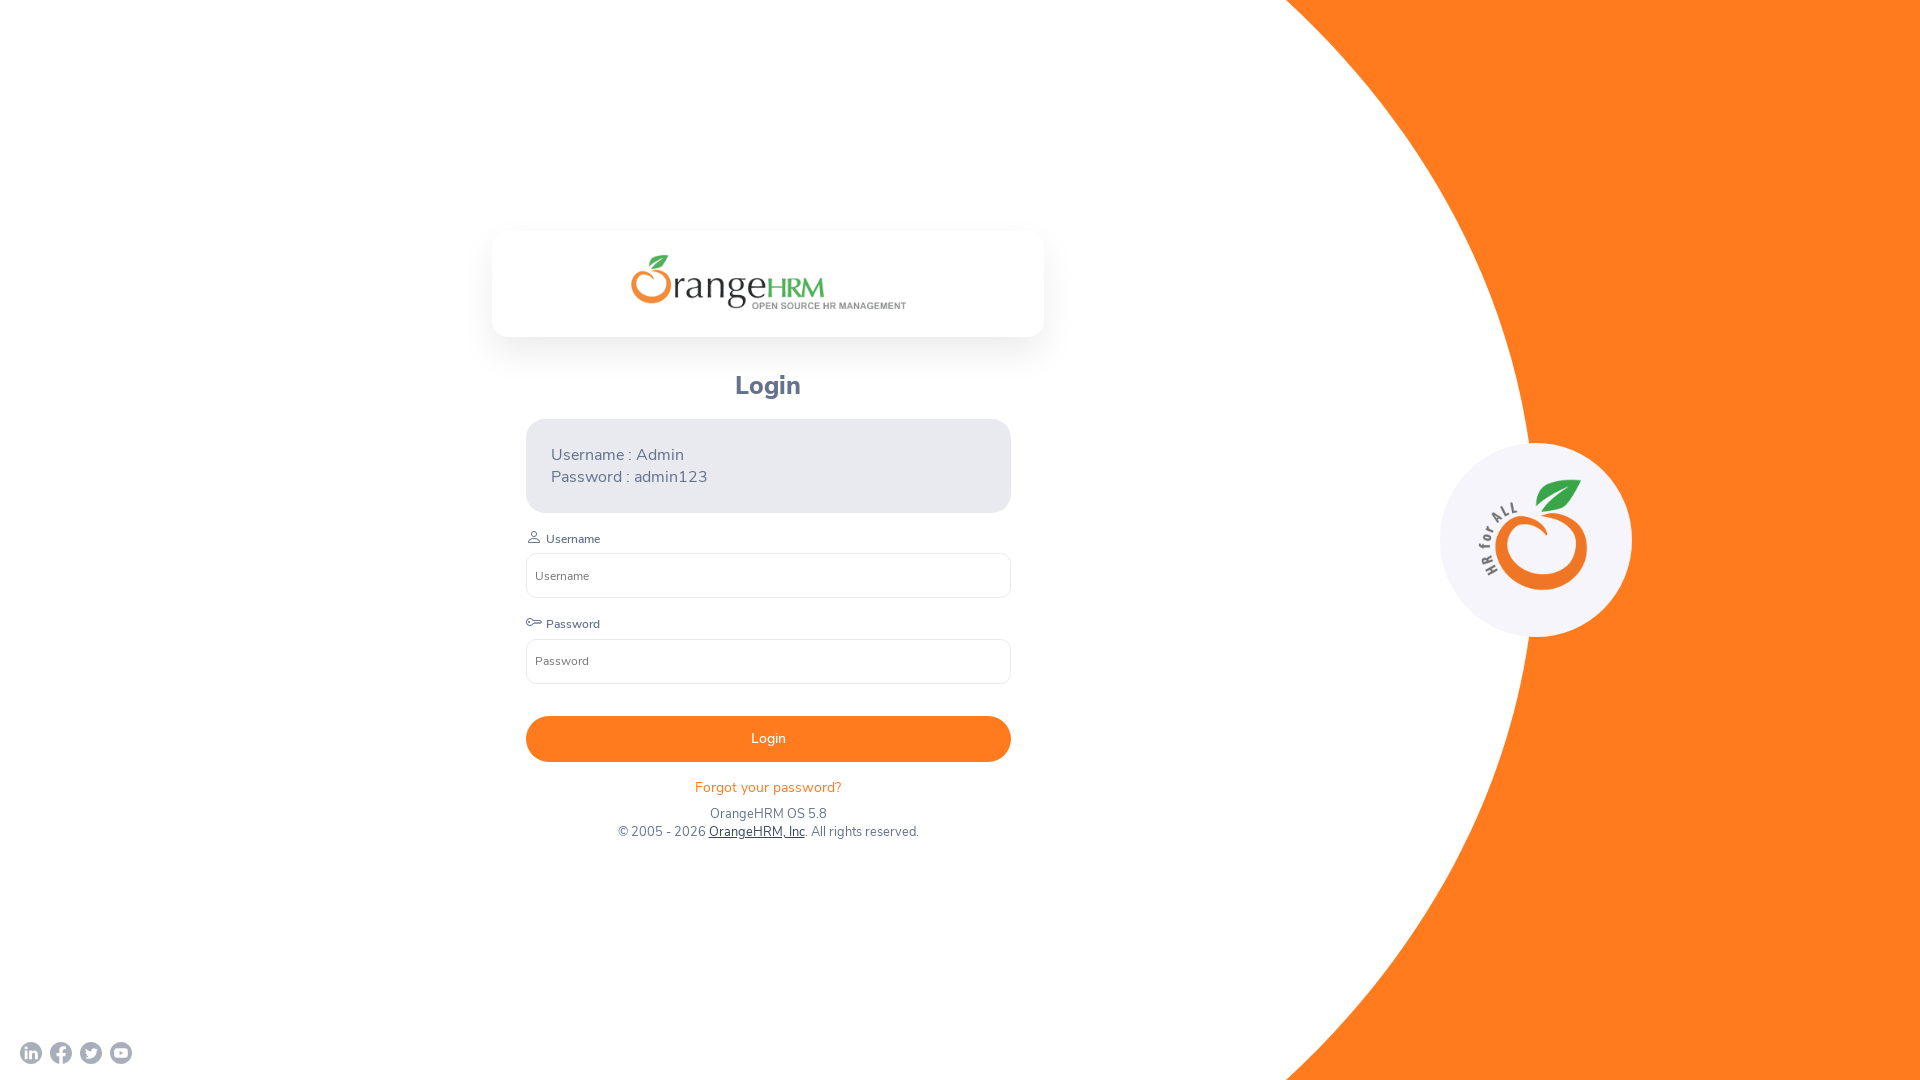